Tests an AJAX-powered dropdown list by selecting an option and verifying the dynamic content loads correctly

Starting URL: https://www.plus2net.com/php_tutorial/ajax_drop_down_list-demo.php

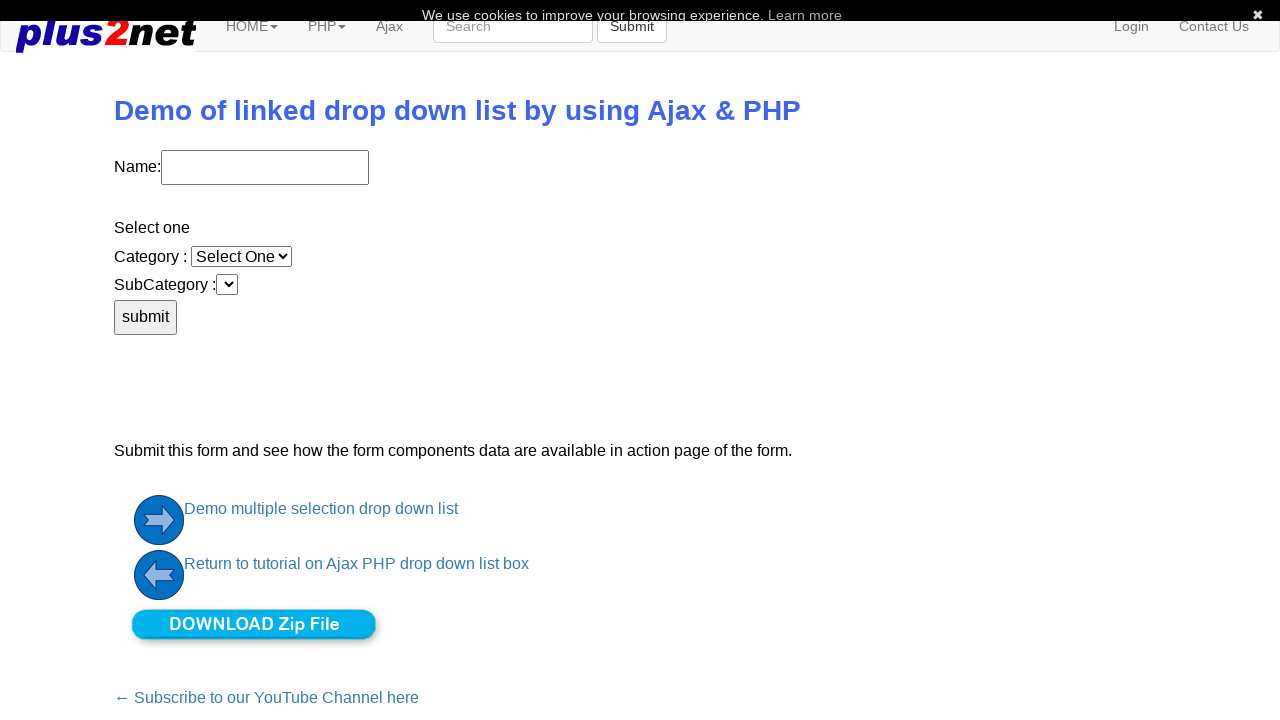

Waited for dropdown with id 's1' to be available
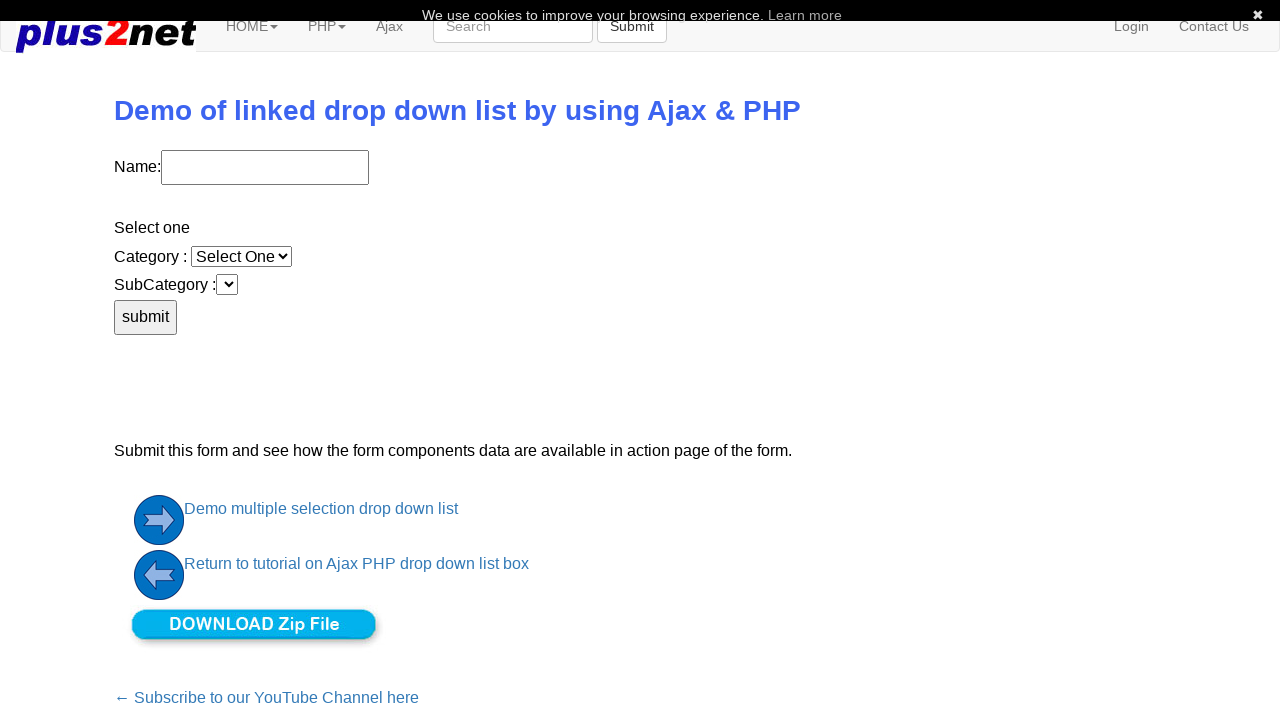

Selected option with value '2' from the dropdown
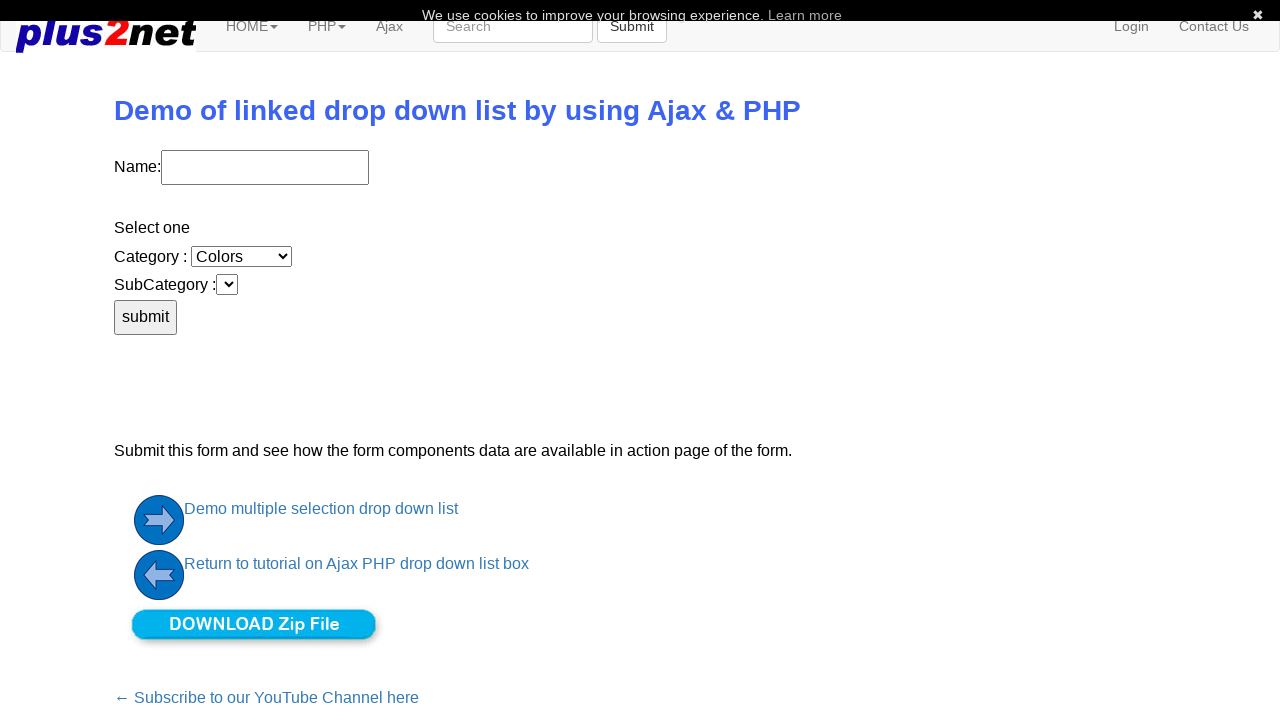

Waited 2 seconds for AJAX response to complete
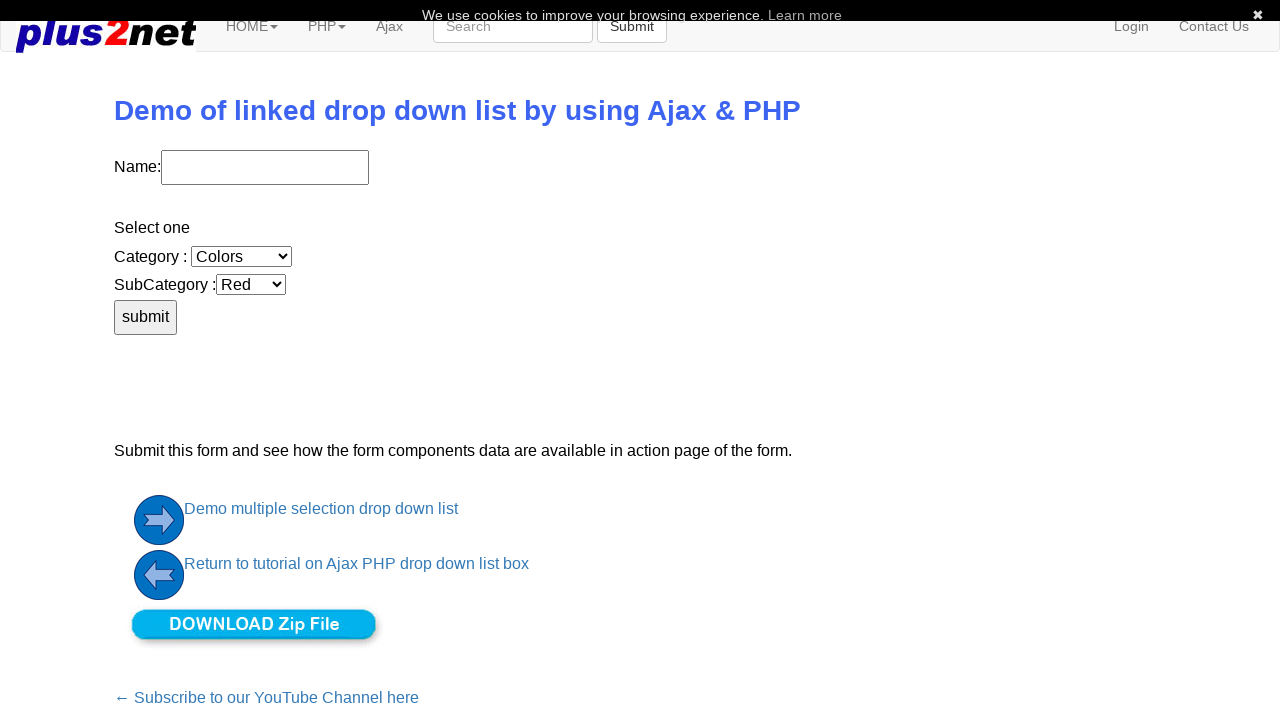

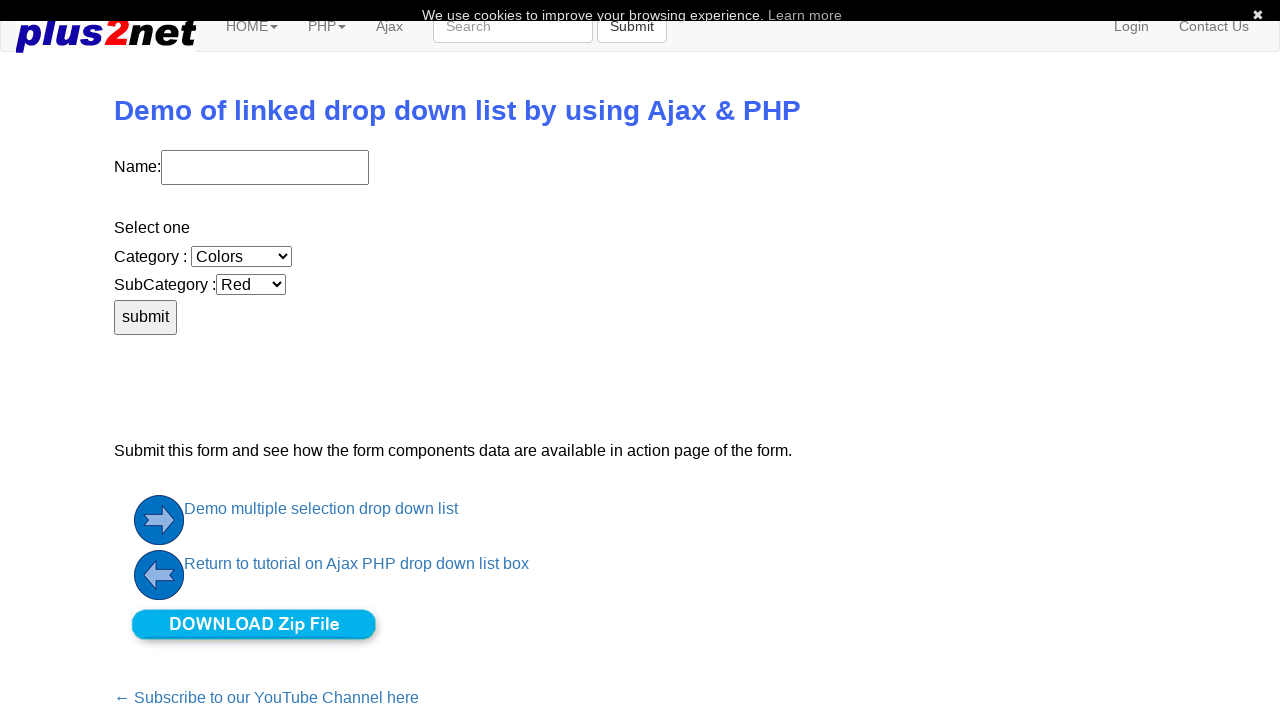